Waits for a price to reach $100, then solves a math problem by extracting a value, calculating the result, and submitting the answer

Starting URL: http://suninjuly.github.io/explicit_wait2.html

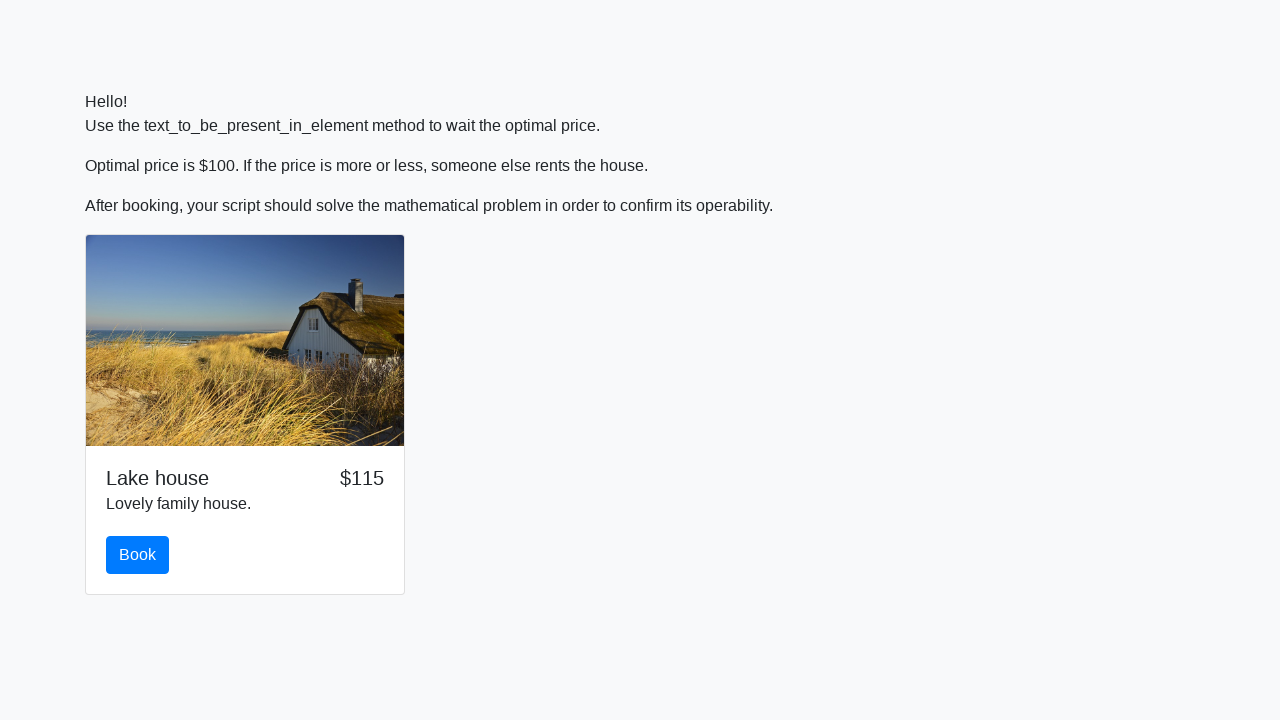

Waited for price to reach $100
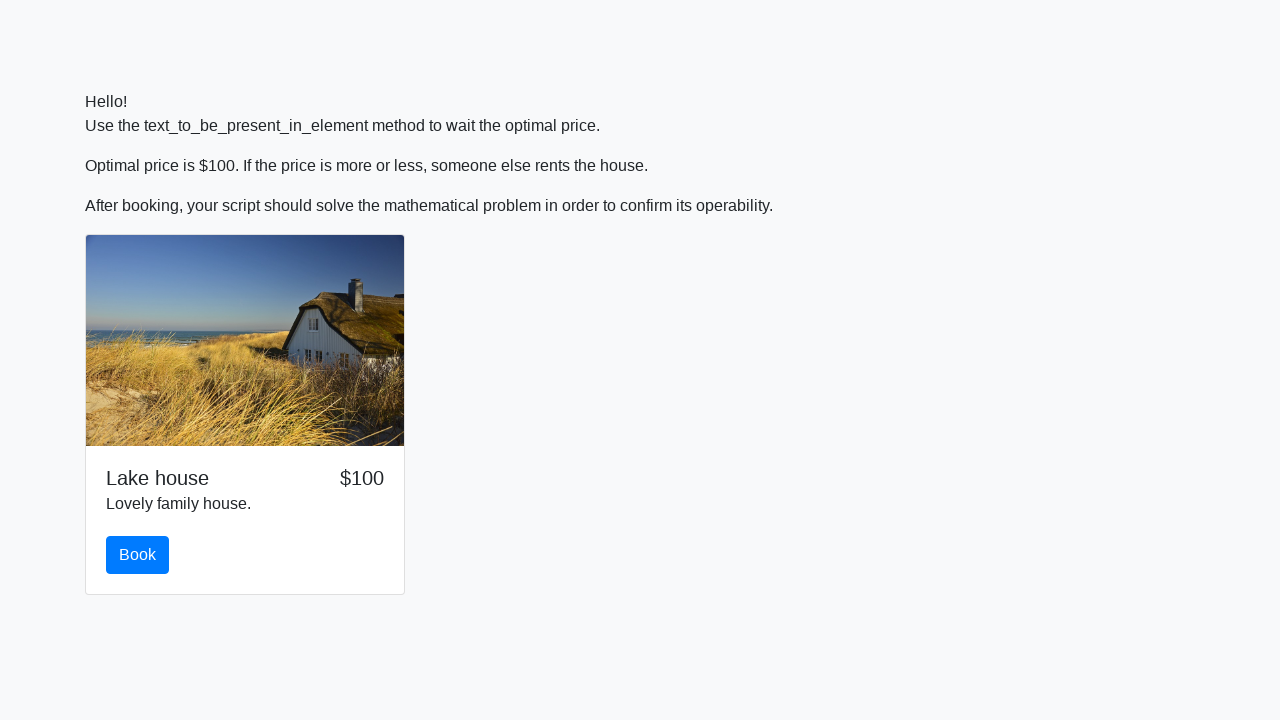

Clicked the book button at (138, 555) on #book
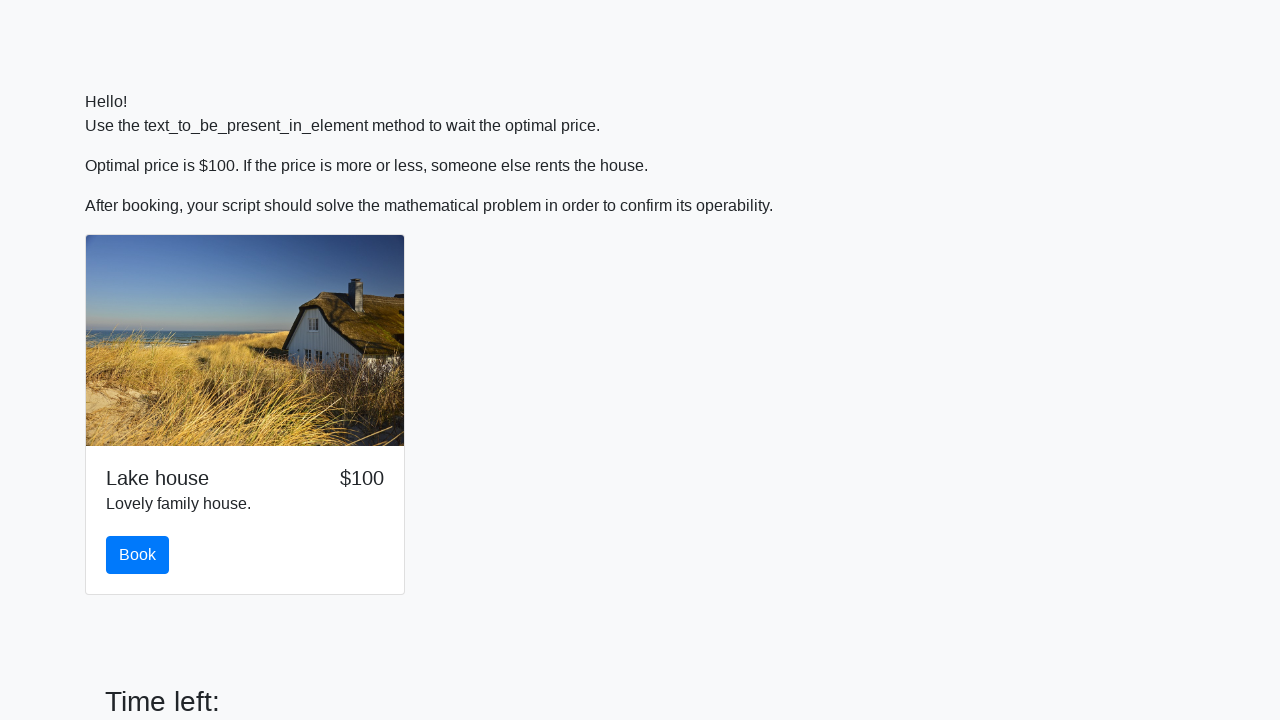

Extracted input value: 78
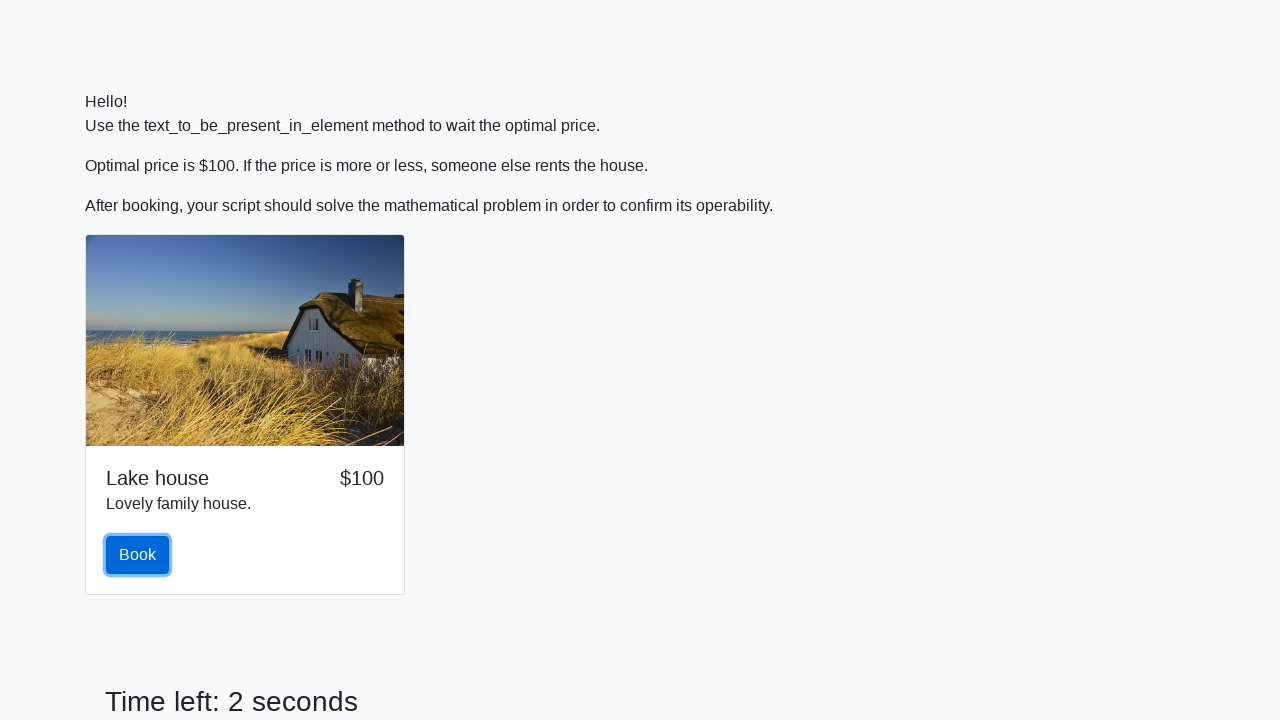

Calculated result using formula: 1.819332720961457
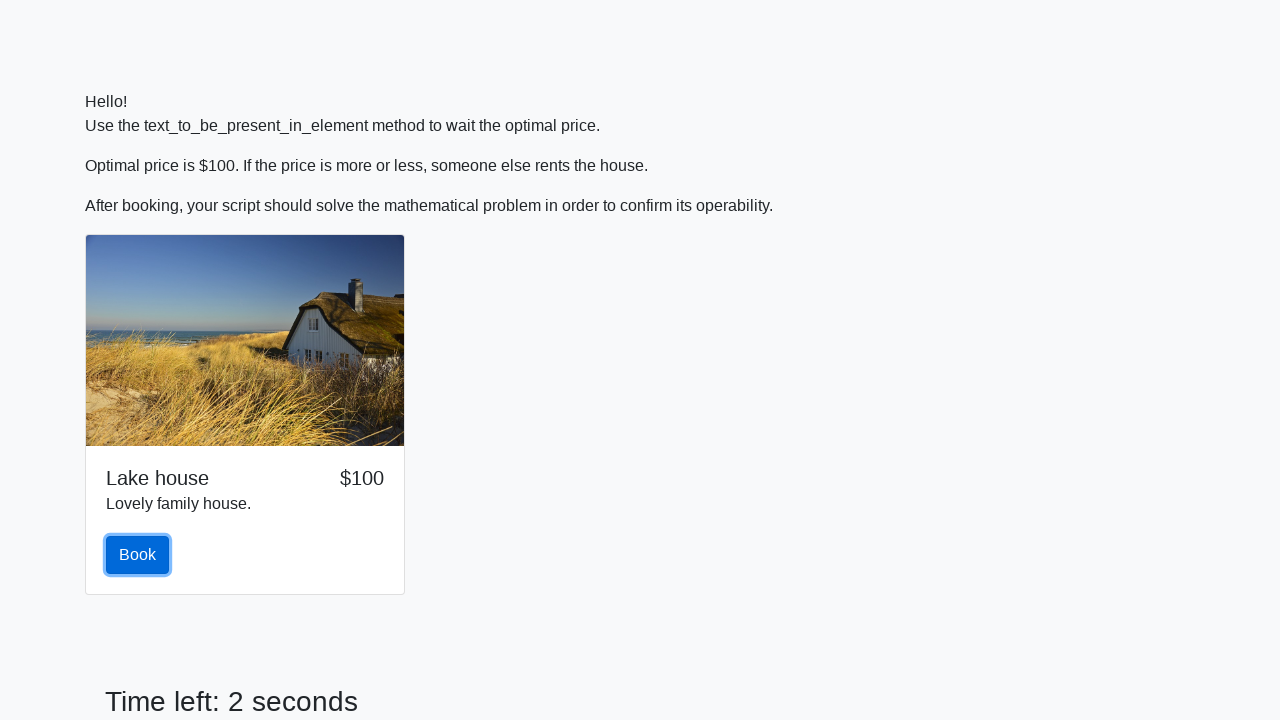

Filled answer field with calculated value on #answer
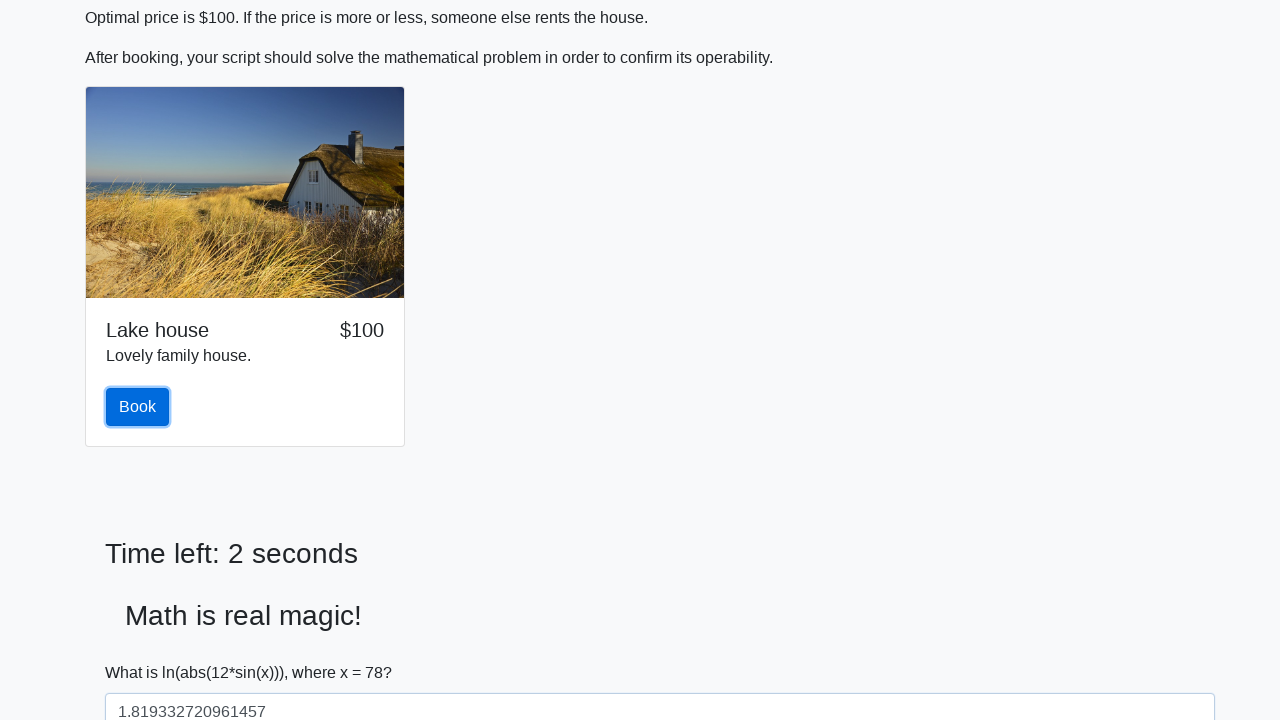

Submitted the solution at (143, 651) on #solve
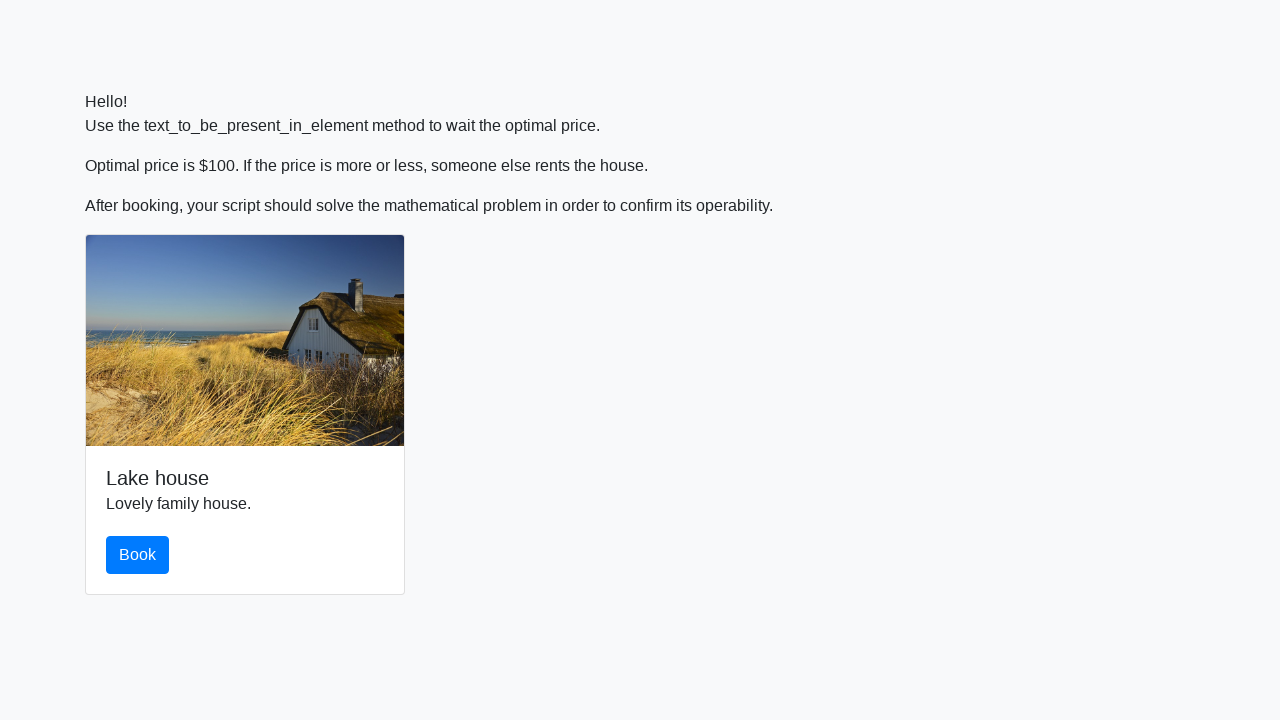

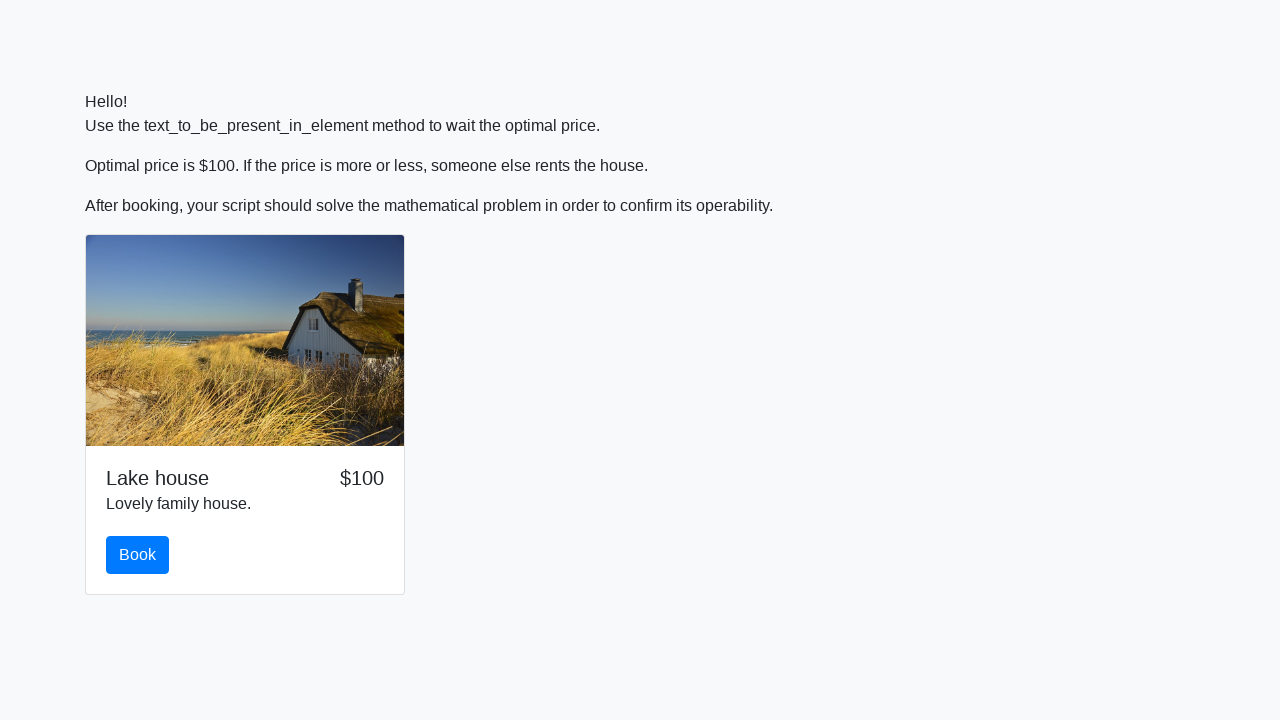